Tests clicking the first checkbox to check it

Starting URL: https://the-internet.herokuapp.com/checkboxes

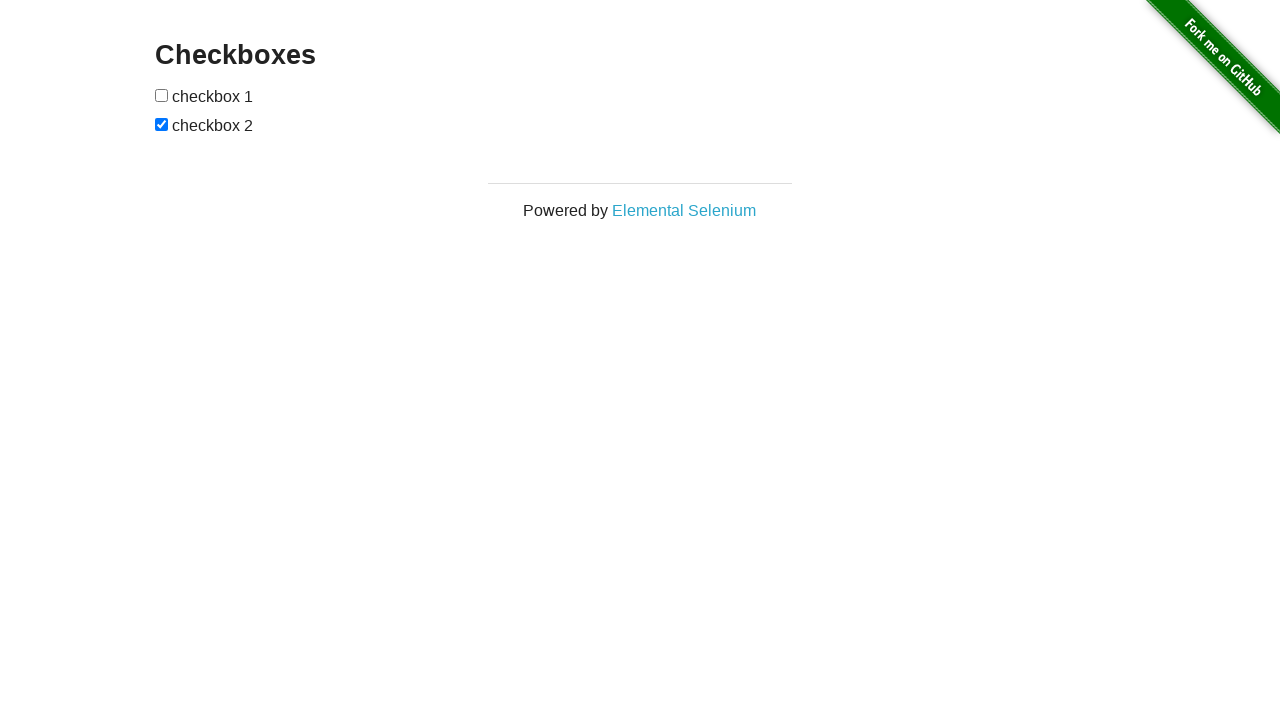

Located the first checkbox element
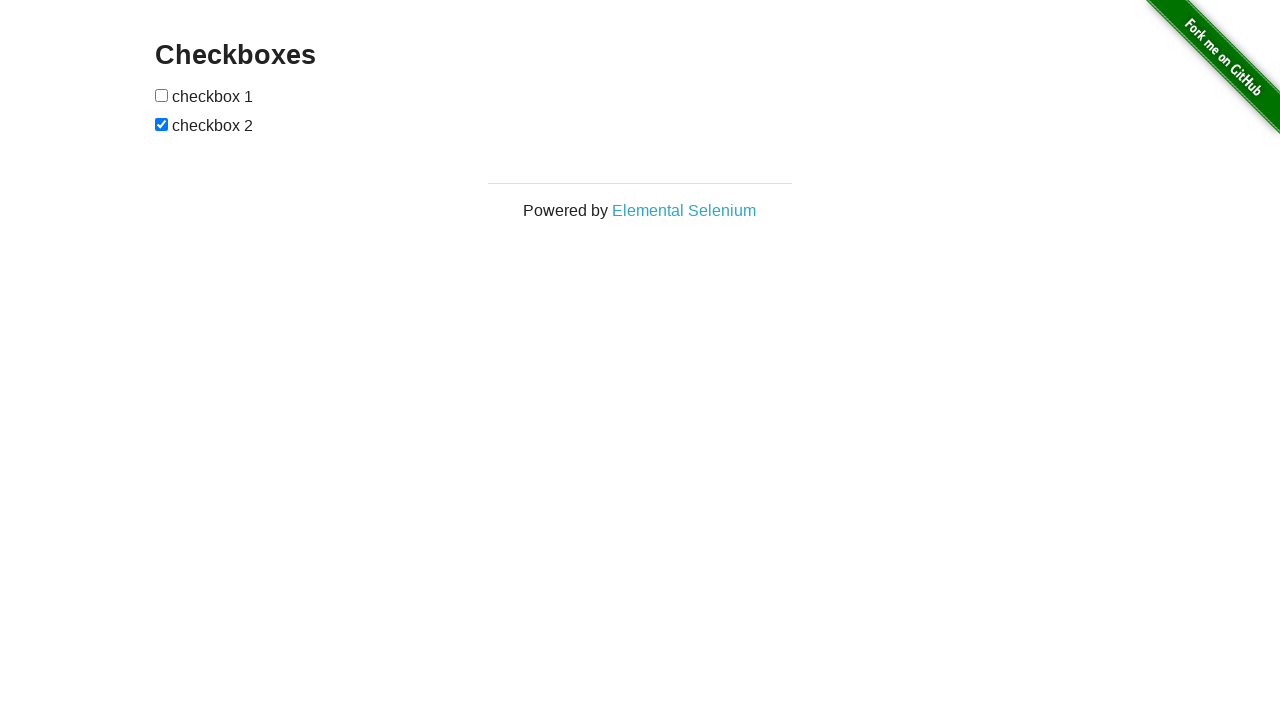

Verified the first checkbox is initially unchecked
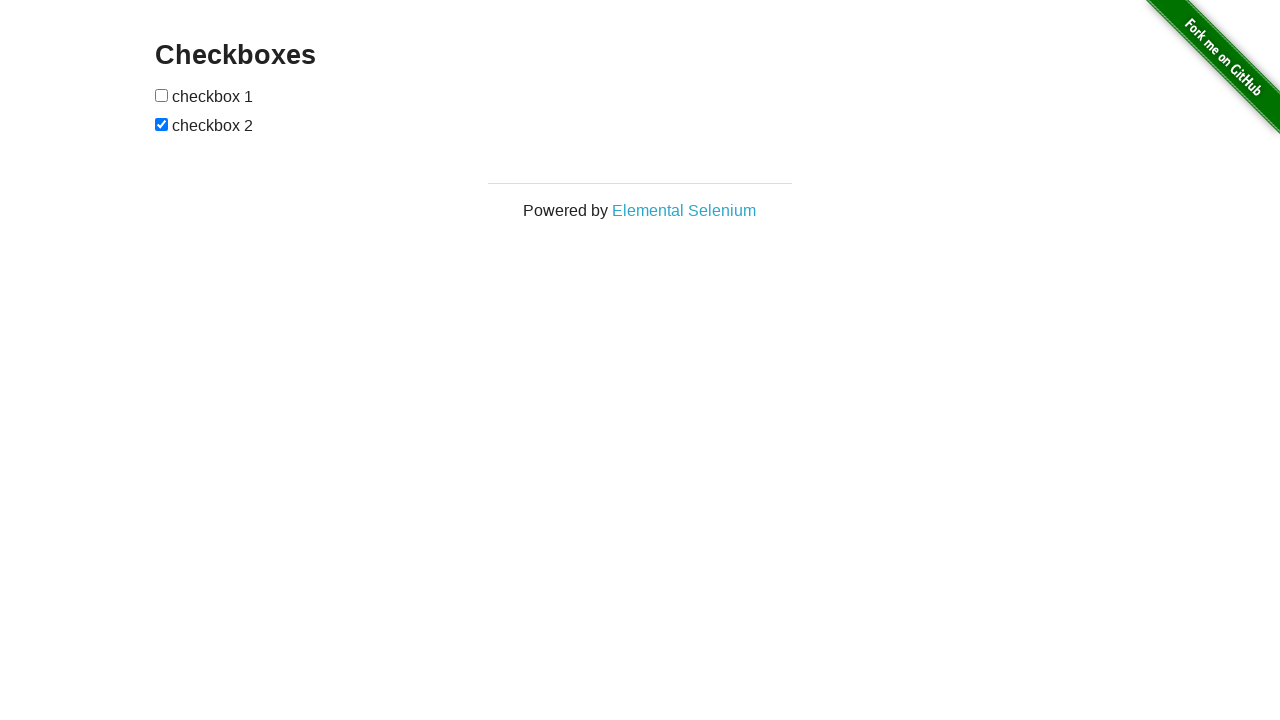

Clicked the first checkbox to check it at (162, 95) on input[type='checkbox'] >> nth=0
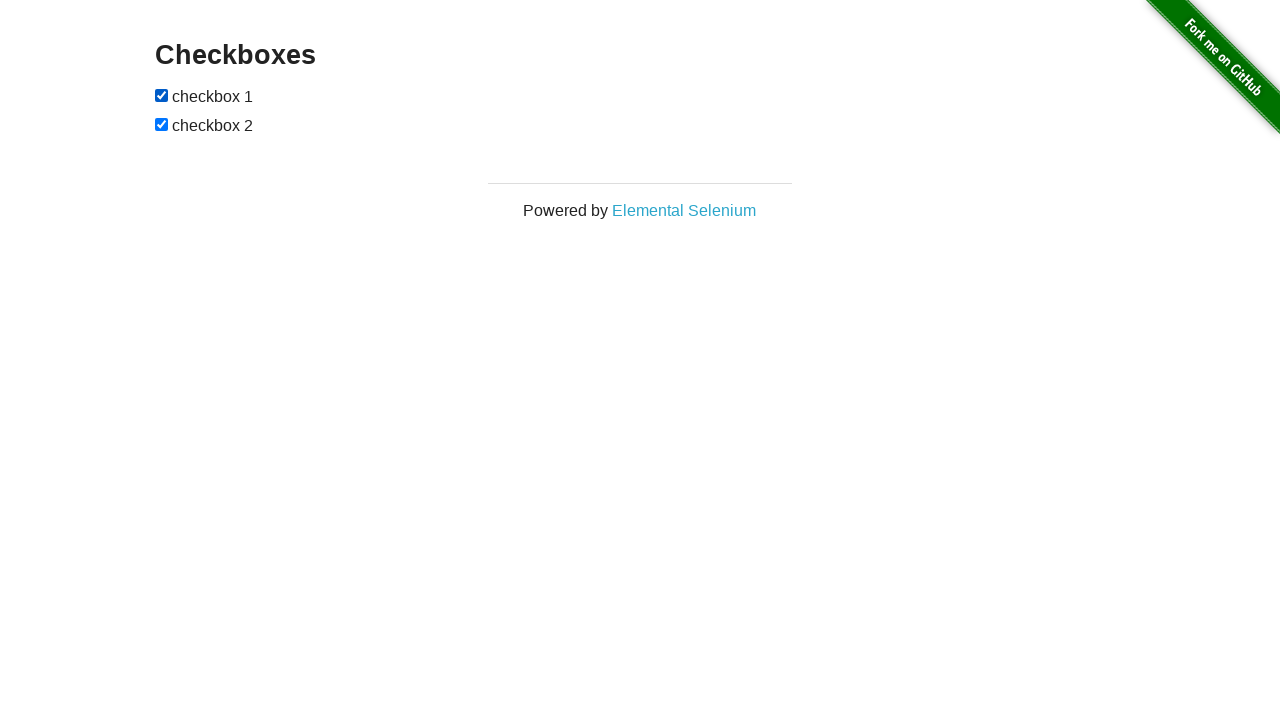

Verified the first checkbox is now checked
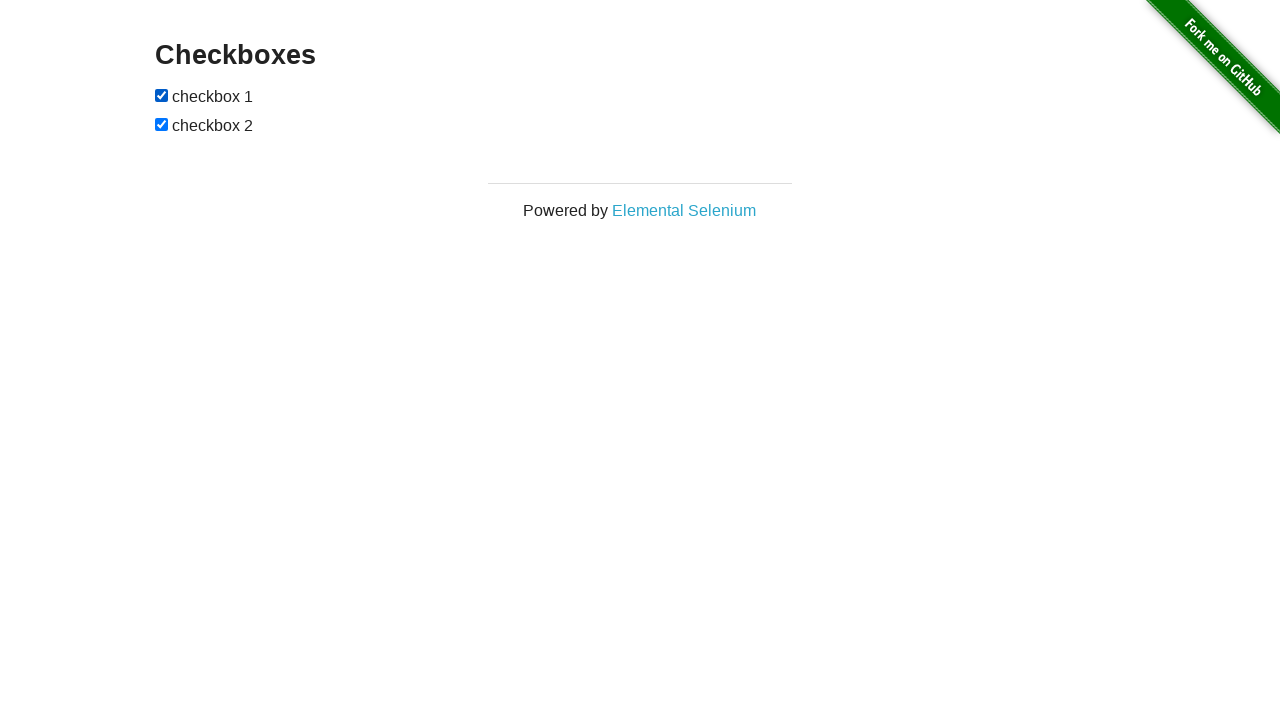

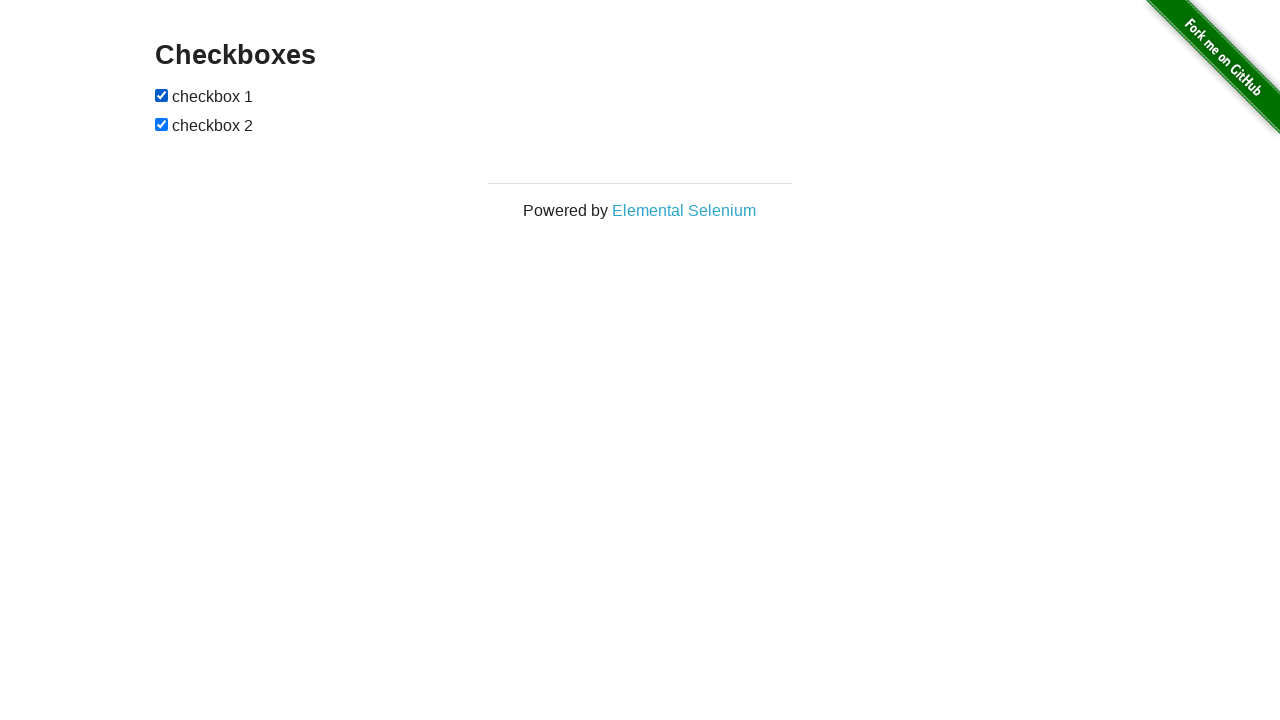